Tests character validation form by entering a password with special character # and verifying validation

Starting URL: https://testpages.eviltester.com/styled/apps/7charval/simple7charvalidation.html

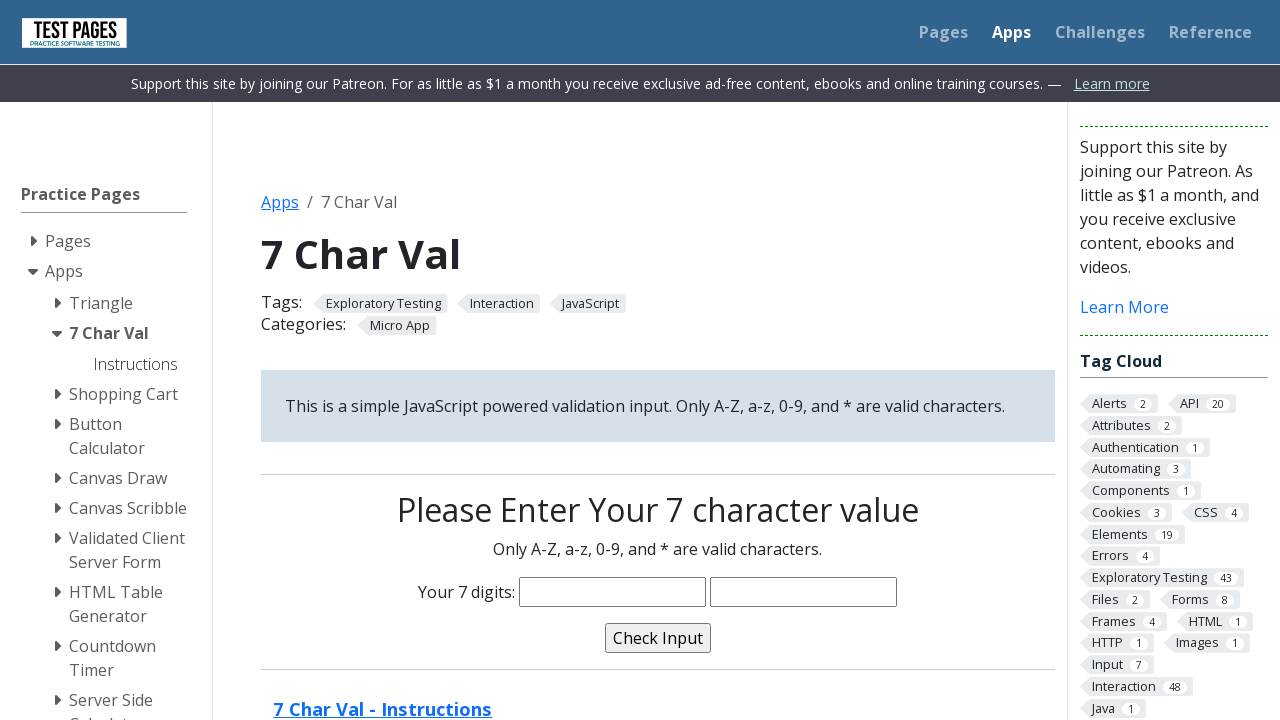

Filled password field with 'Rima#12' containing special character # on input[name='characters']
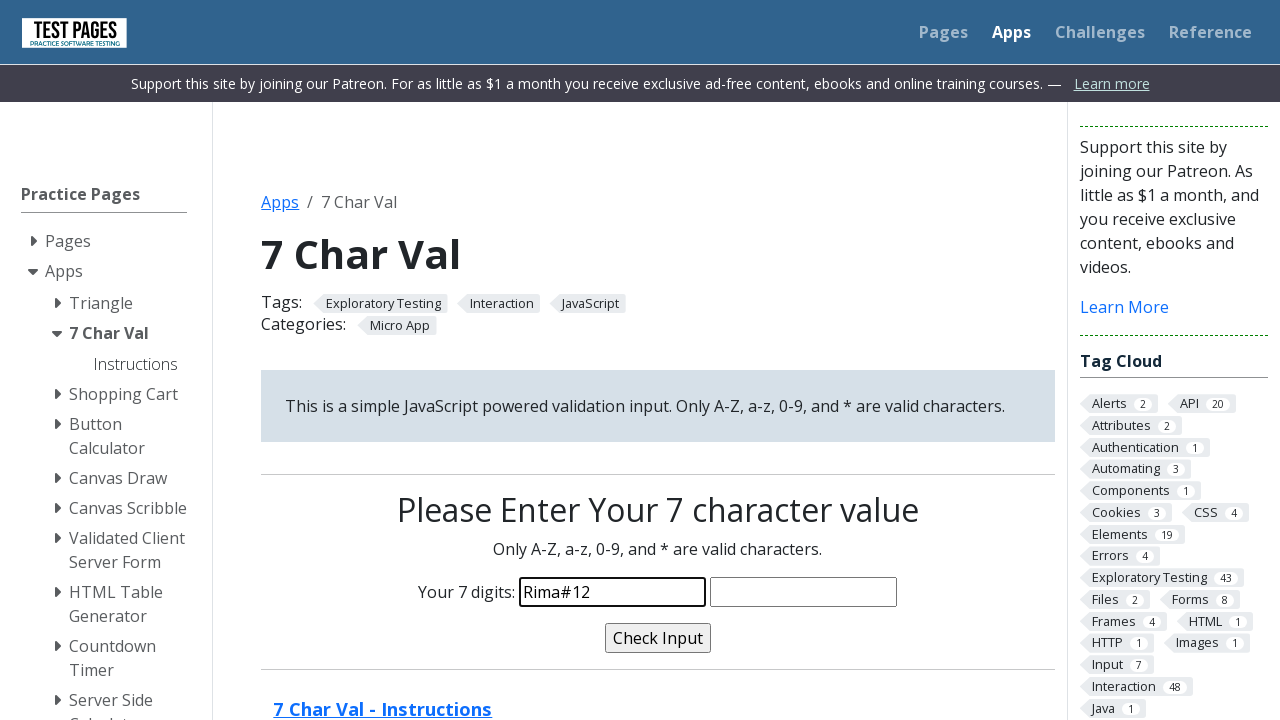

Clicked validate button to check password at (658, 638) on input[name='validate']
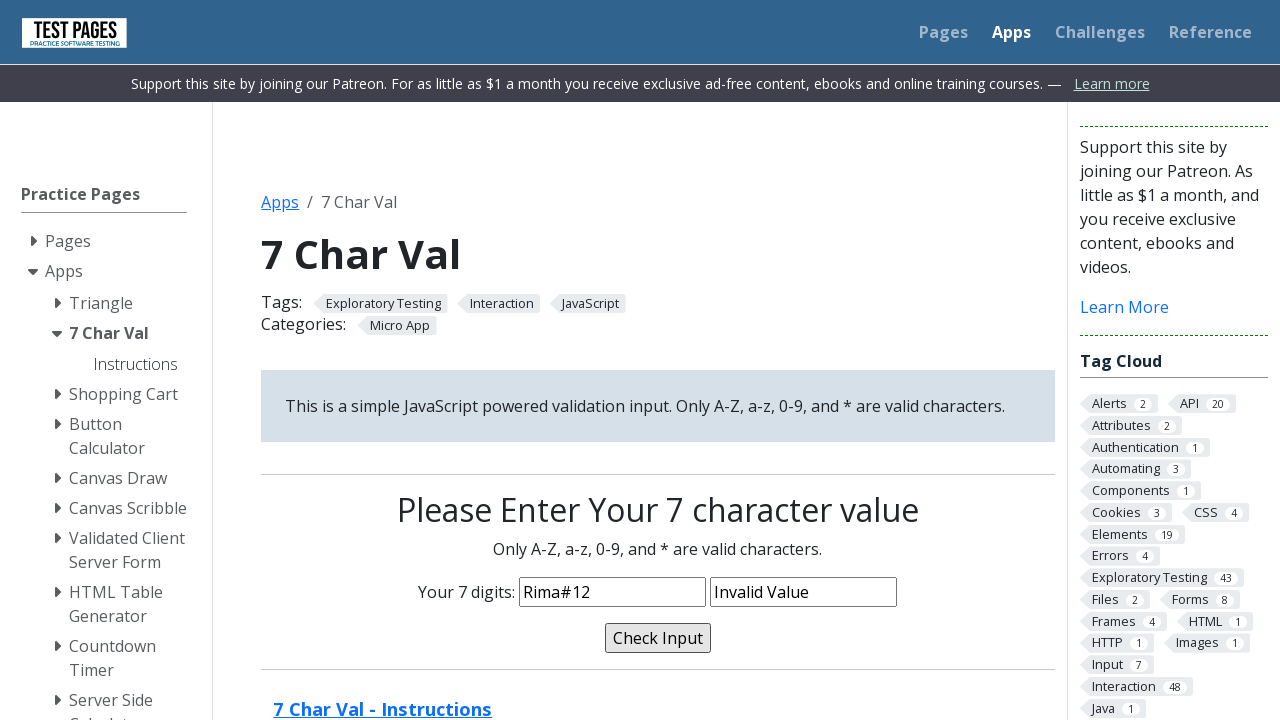

Validation message appeared on screen
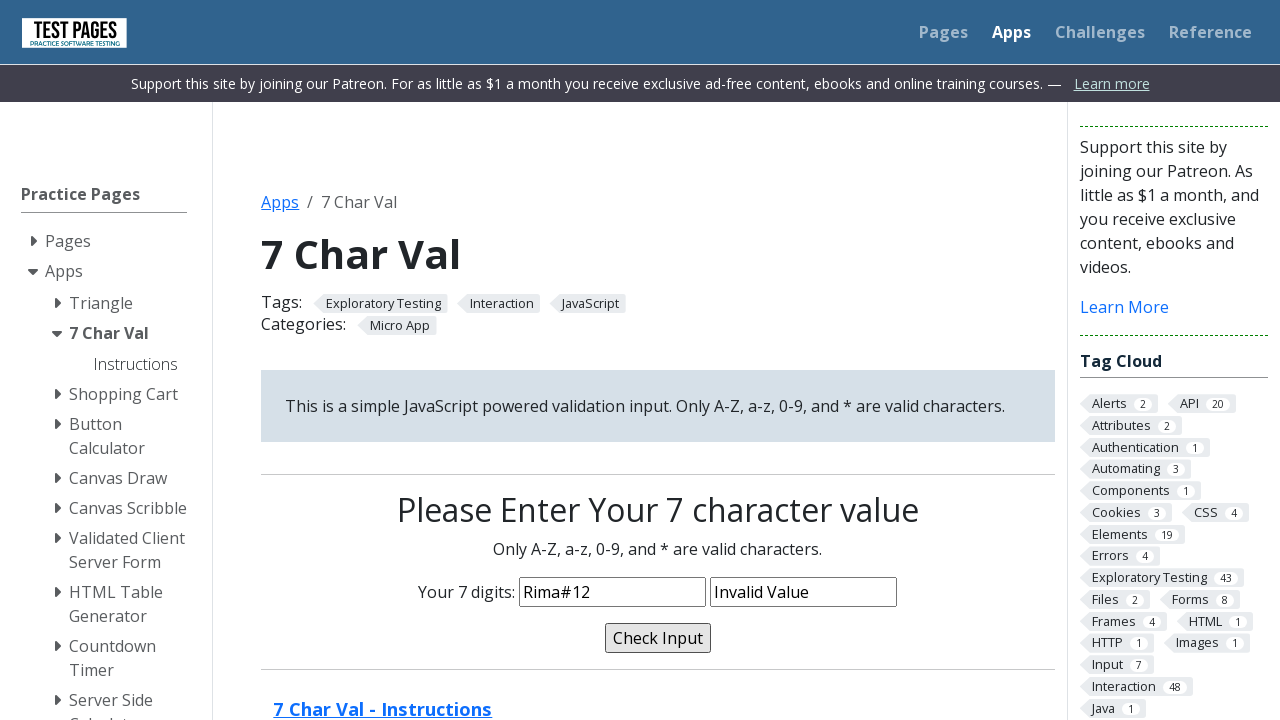

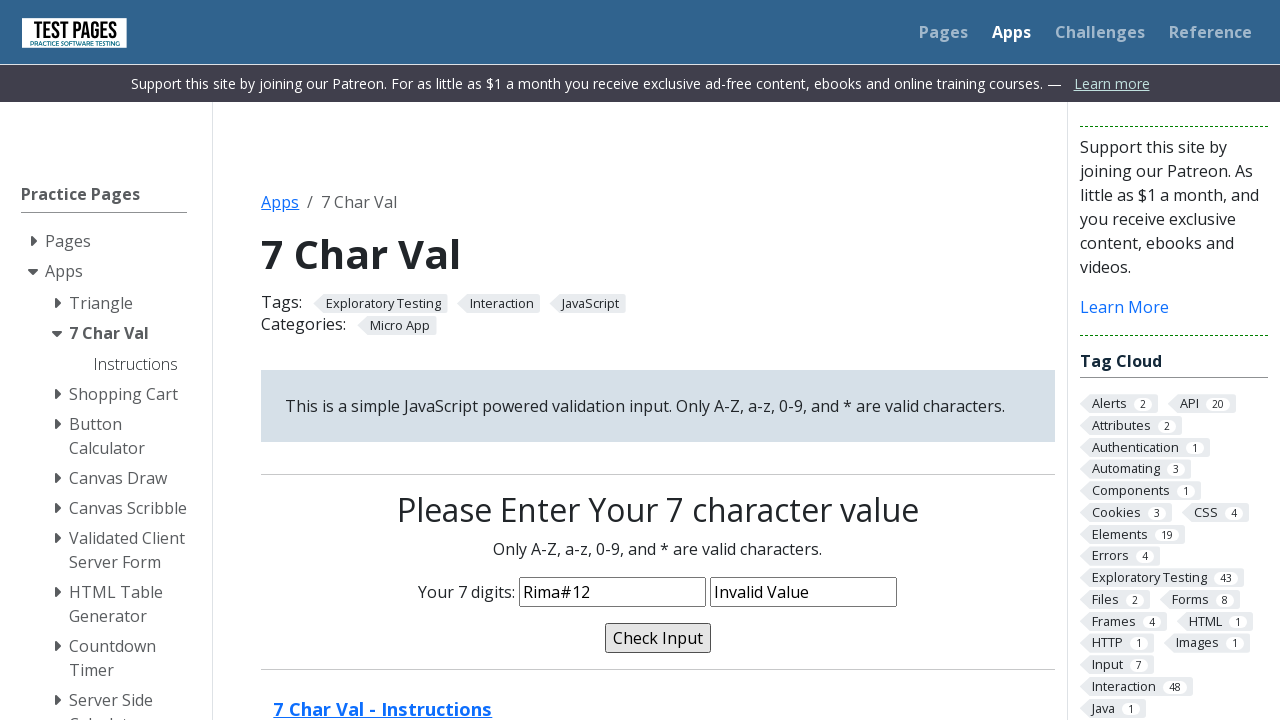